Tests JavaScript confirm box functionality by clicking a button that triggers a confirm dialog and then dismissing the alert by clicking the cancel/dismiss option.

Starting URL: http://www.echoecho.com/javascript4.htm

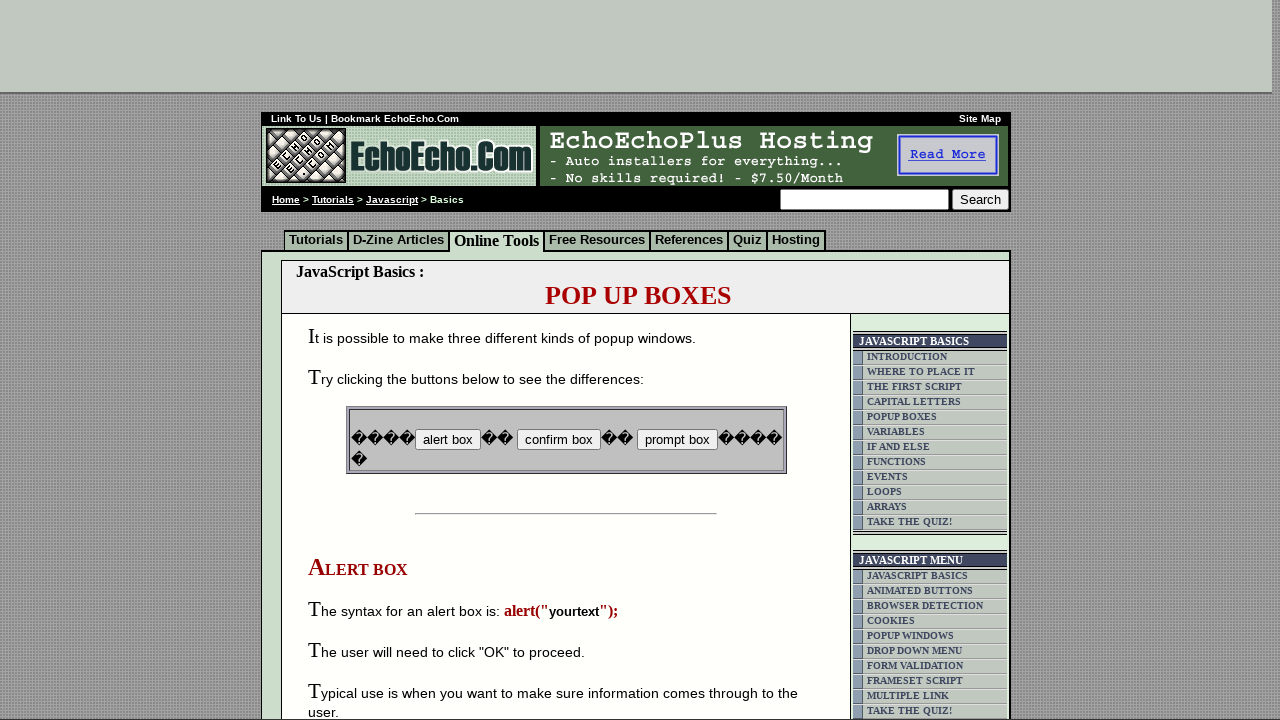

Set up dialog handler to dismiss confirm boxes
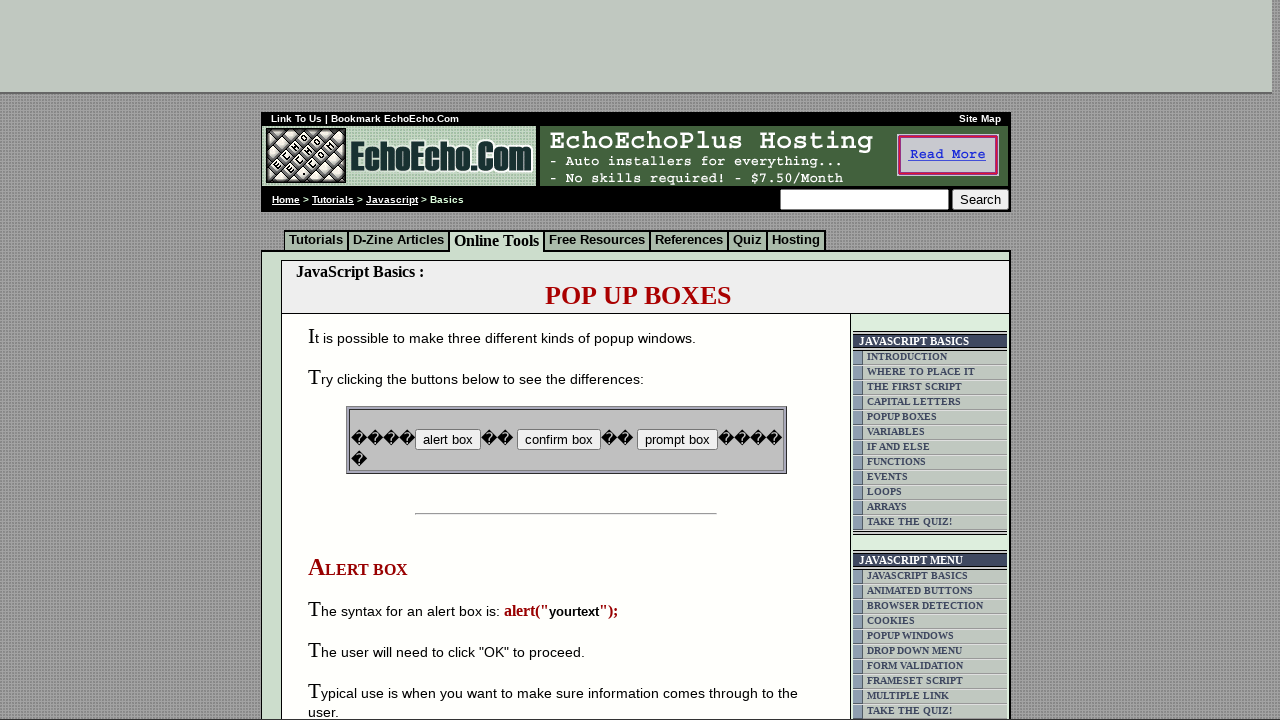

Clicked confirm box button to trigger JavaScript confirm dialog at (558, 440) on input[value='confirm box']
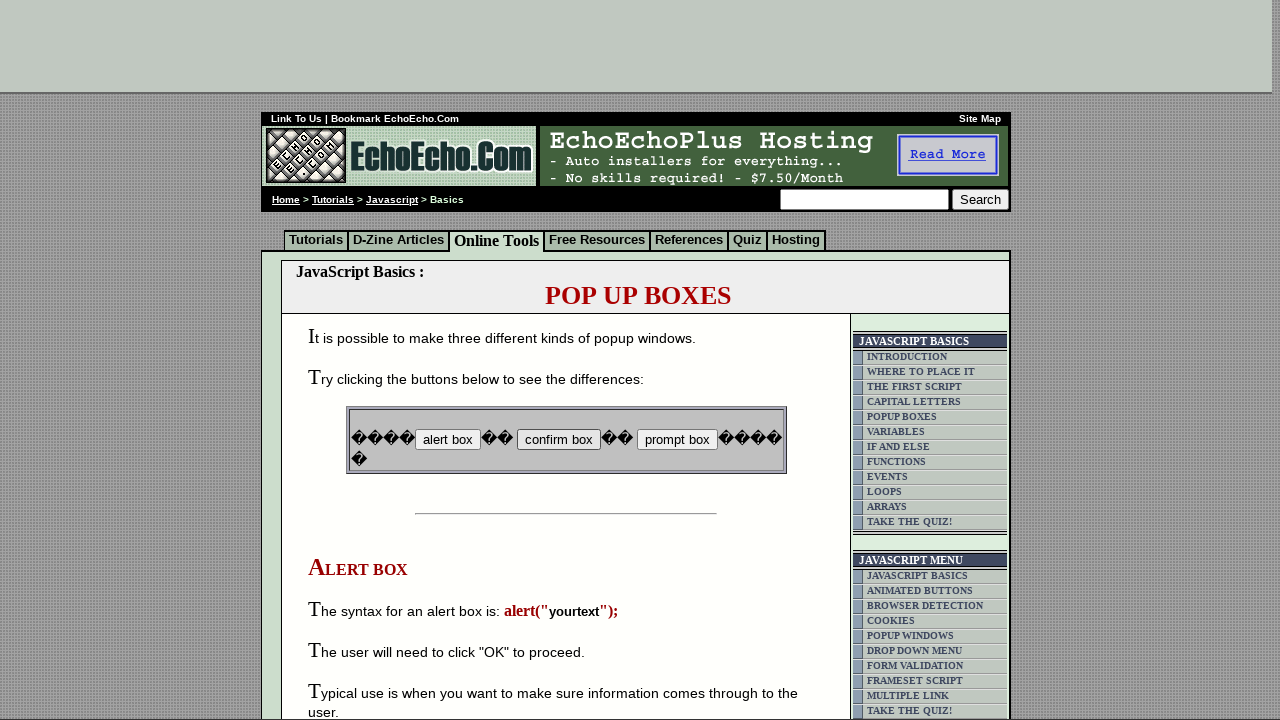

Waited for dialog to be processed
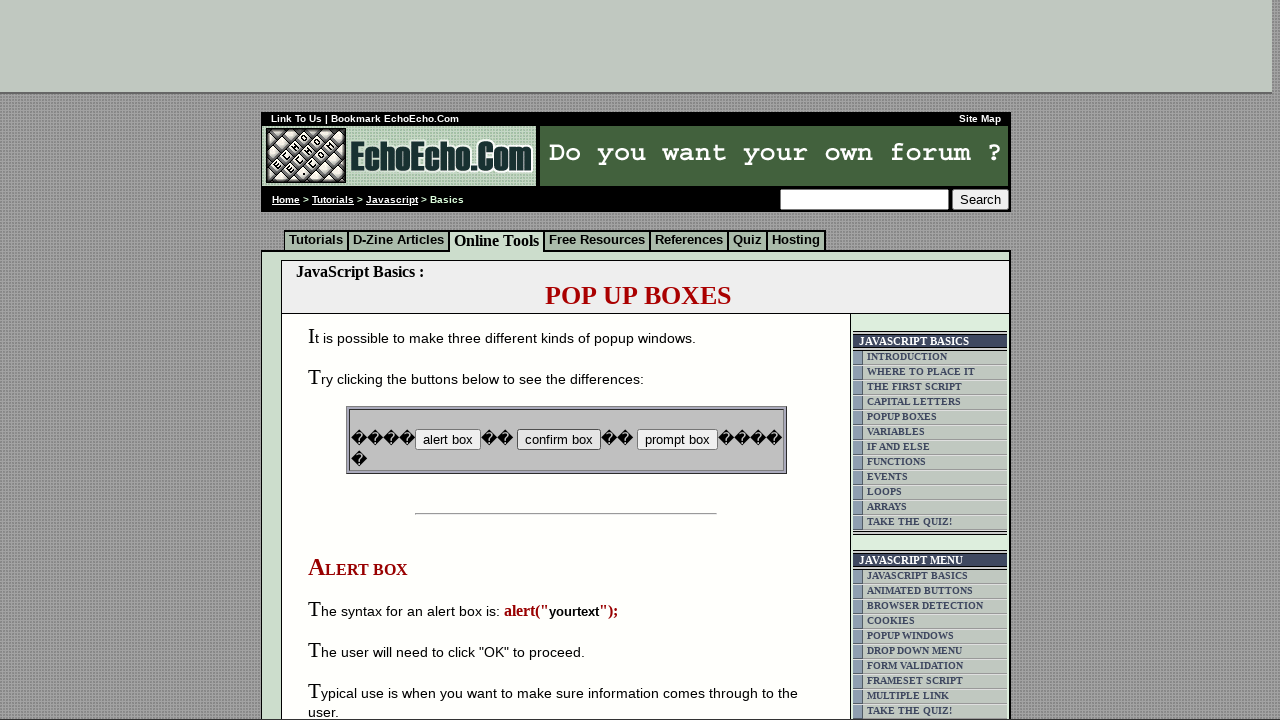

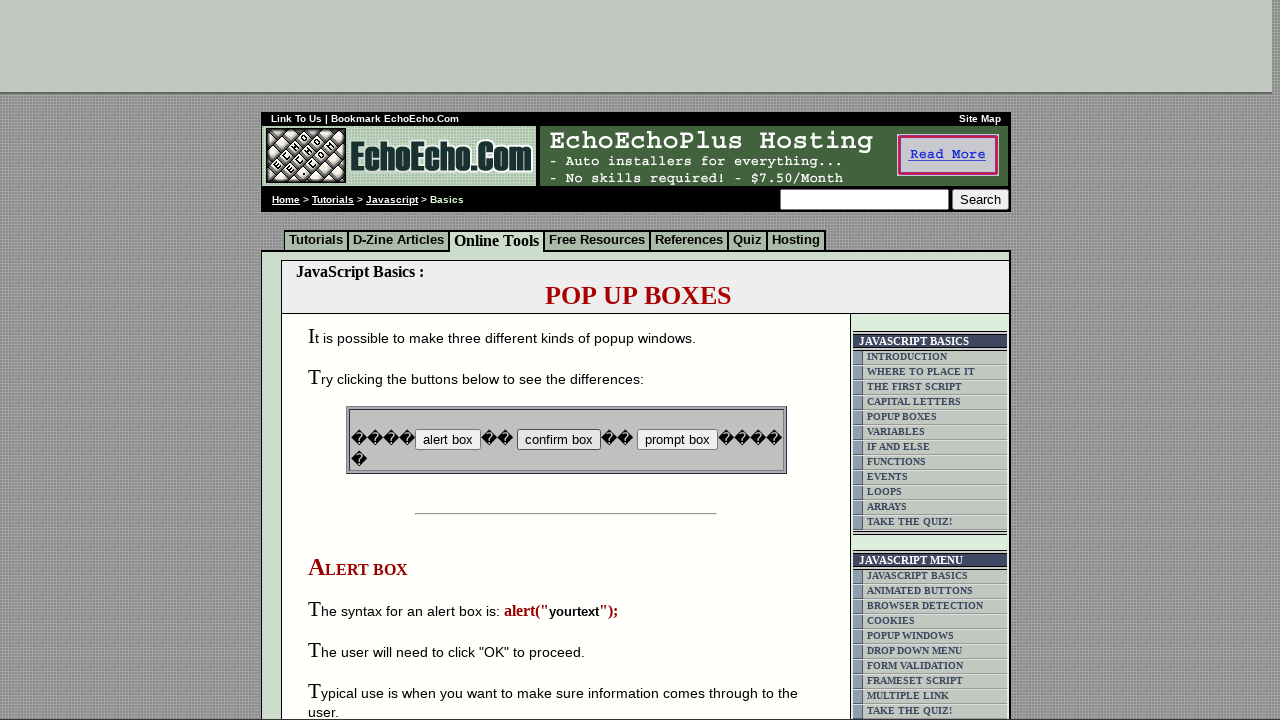